Tests the JS Prompt button by clicking it, entering text "Hello" in the prompt, accepting it, and verifying the result contains the entered text

Starting URL: https://the-internet.herokuapp.com/javascript_alerts

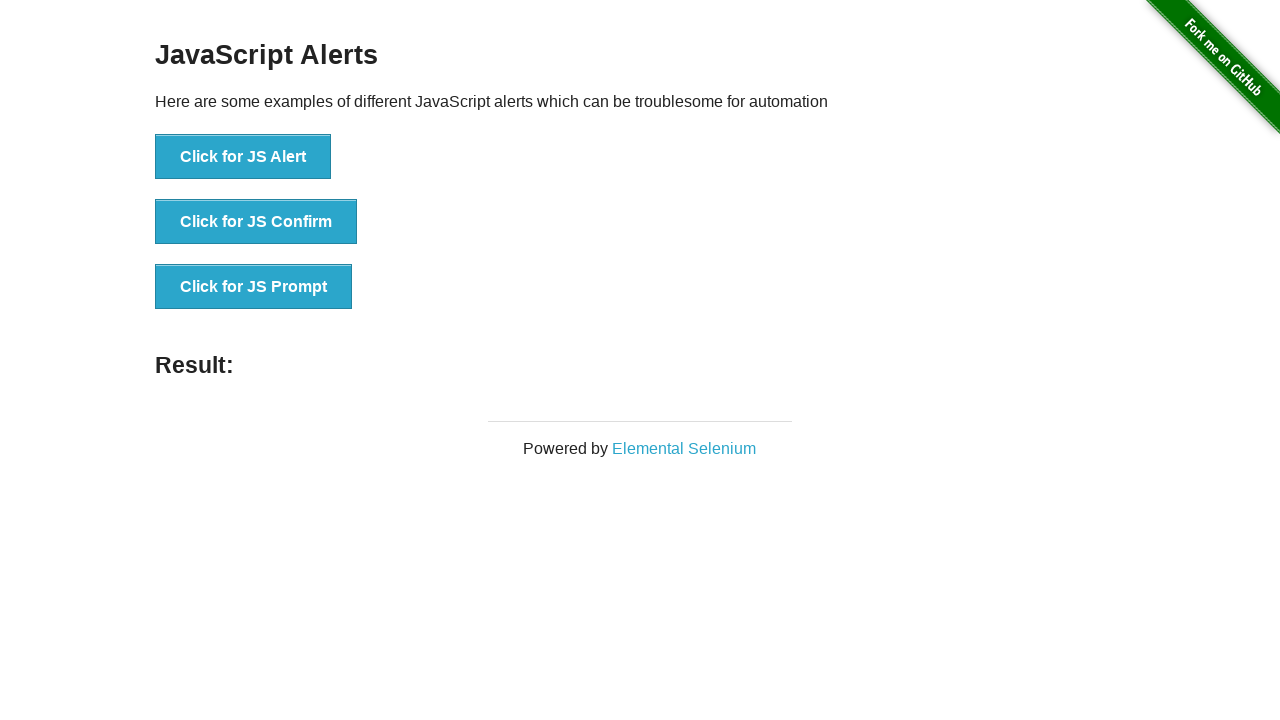

Set up dialog handler to accept prompt with 'Hello'
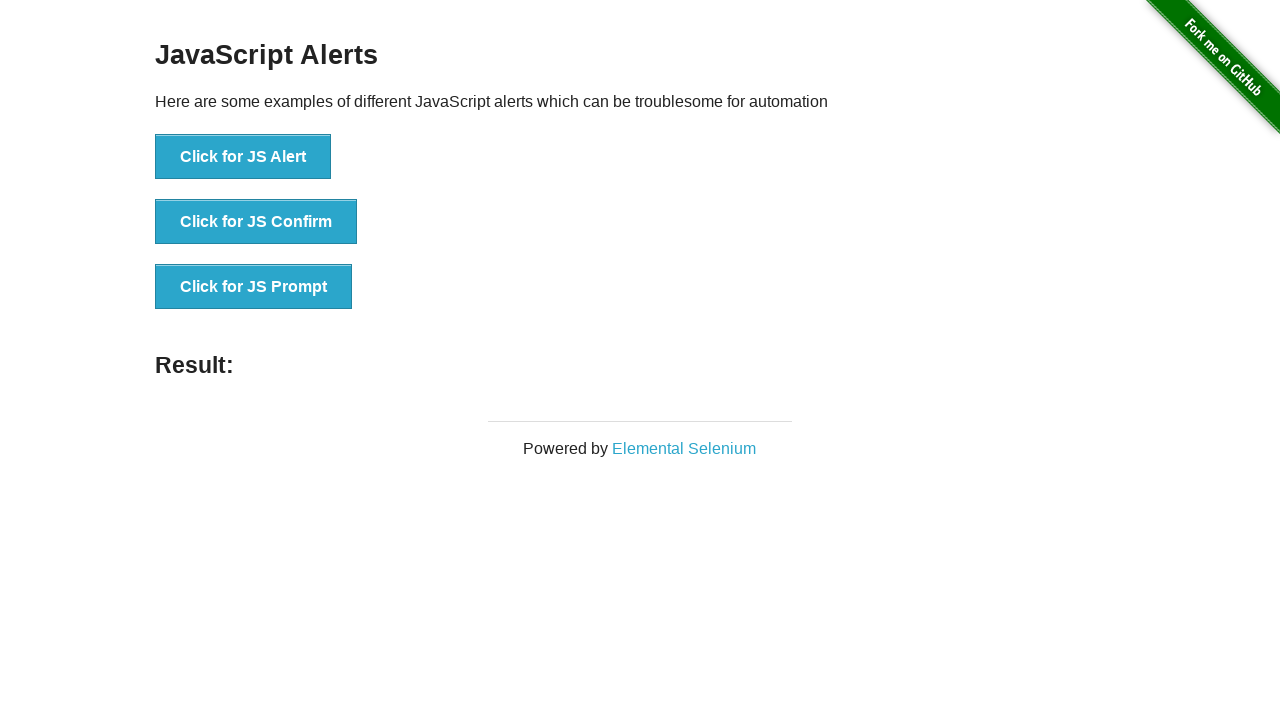

Clicked JS Prompt button at (254, 287) on button[onclick='jsPrompt()']
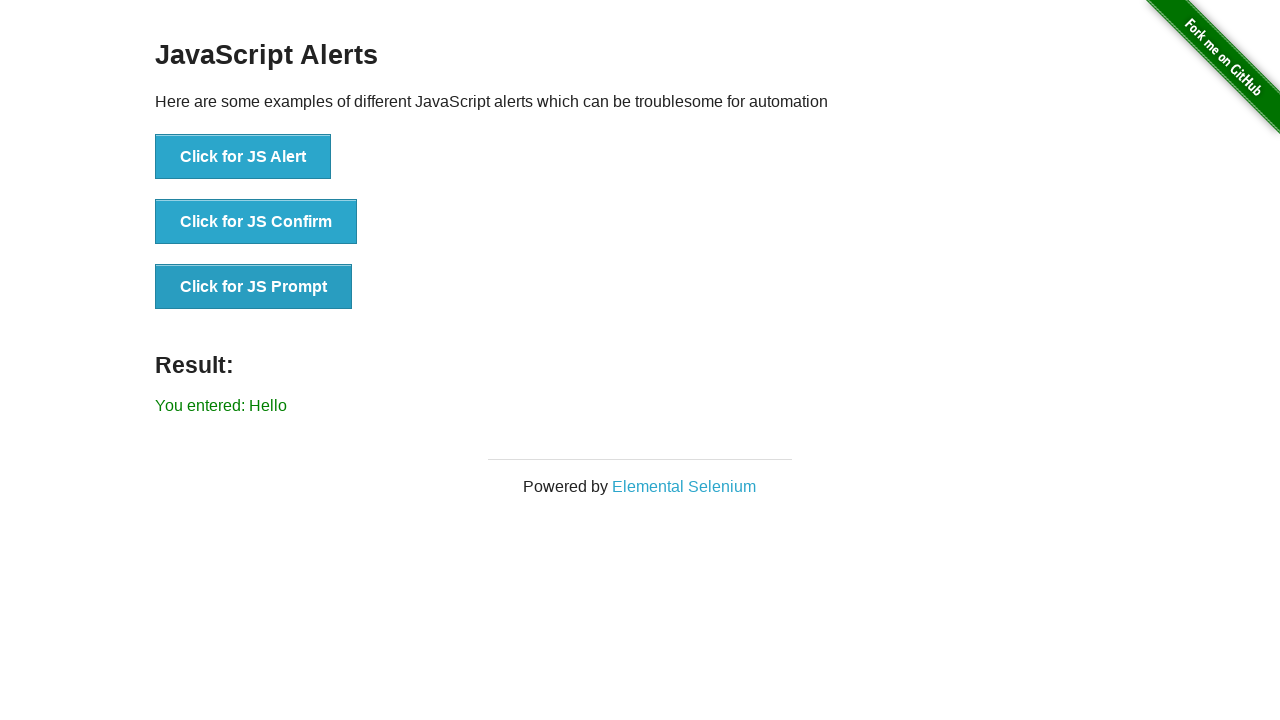

Result element loaded after prompt interaction
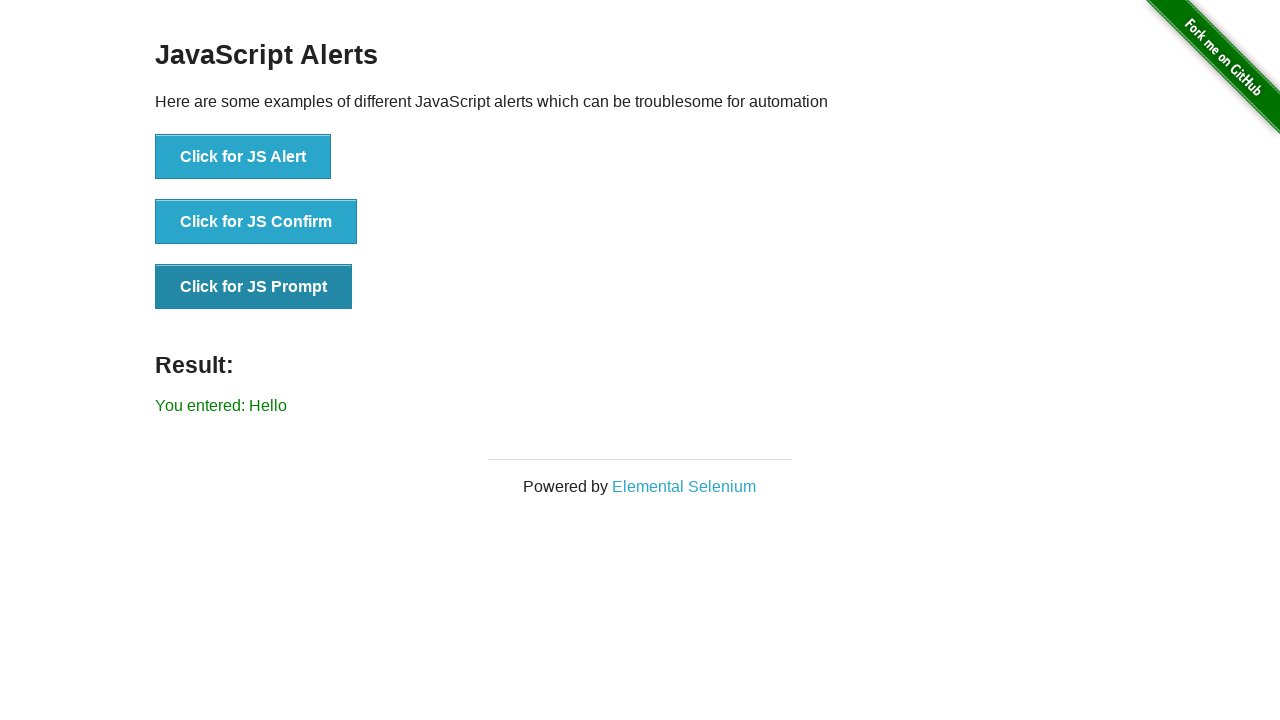

Retrieved result text from element
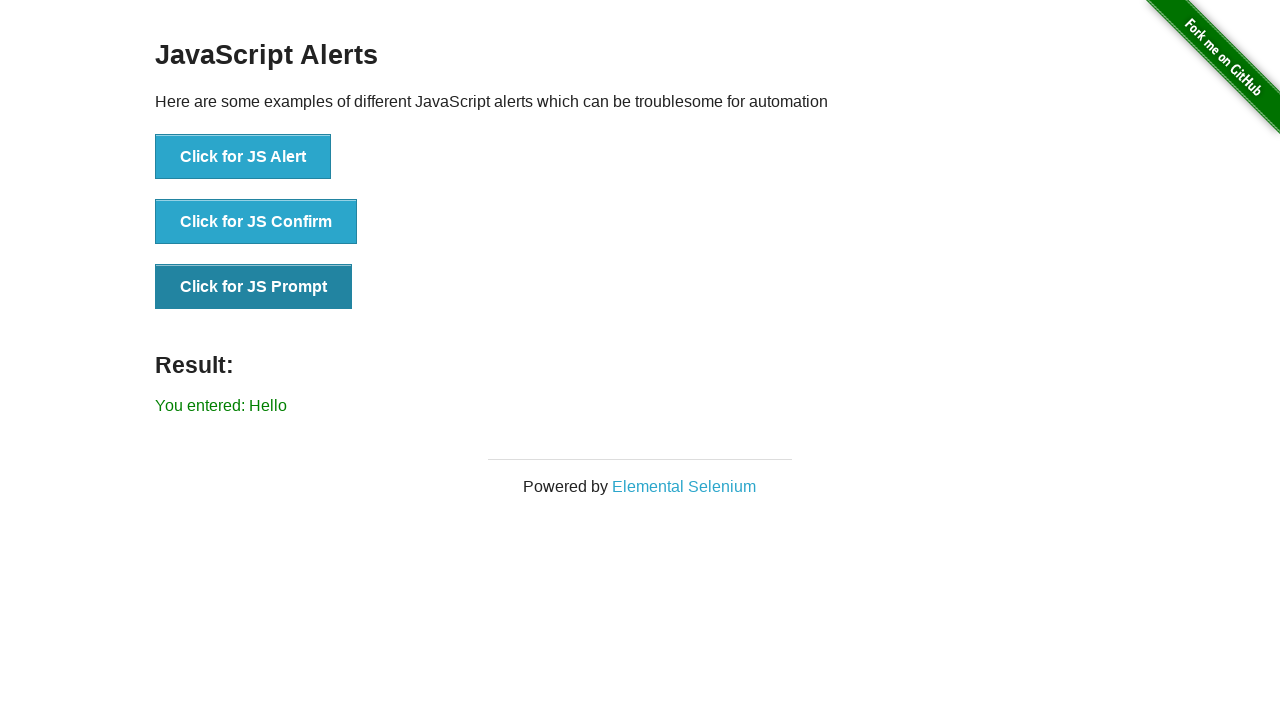

Verified result text contains 'Hello'
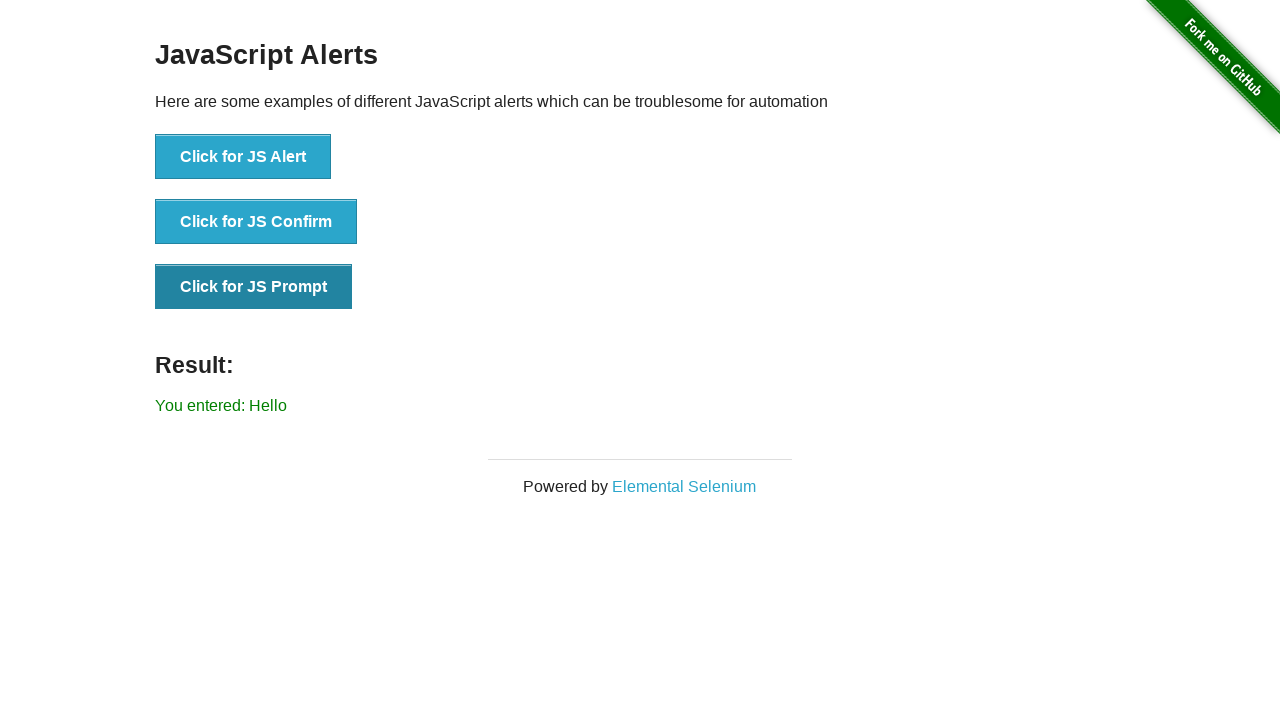

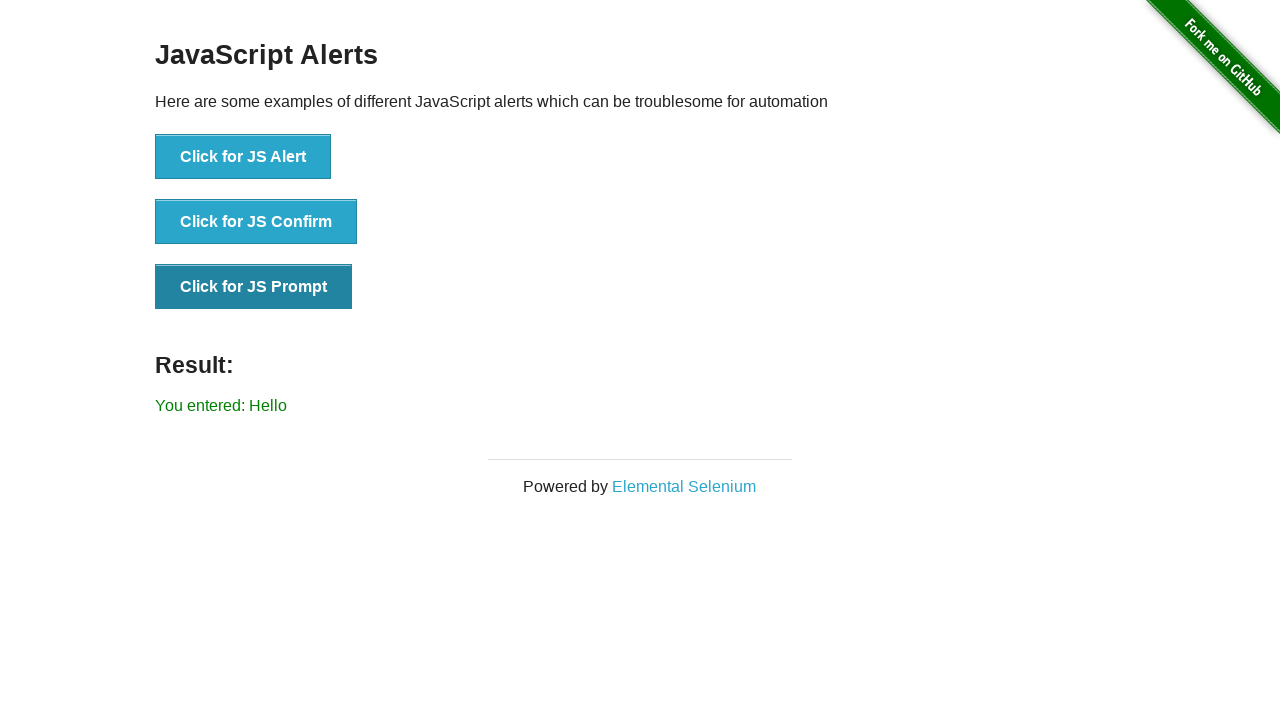